Comprehensive test of TodoMVC workflow: adding, completing, filtering, activating, and deleting tasks

Starting URL: https://todomvc4tasj.herokuapp.com/

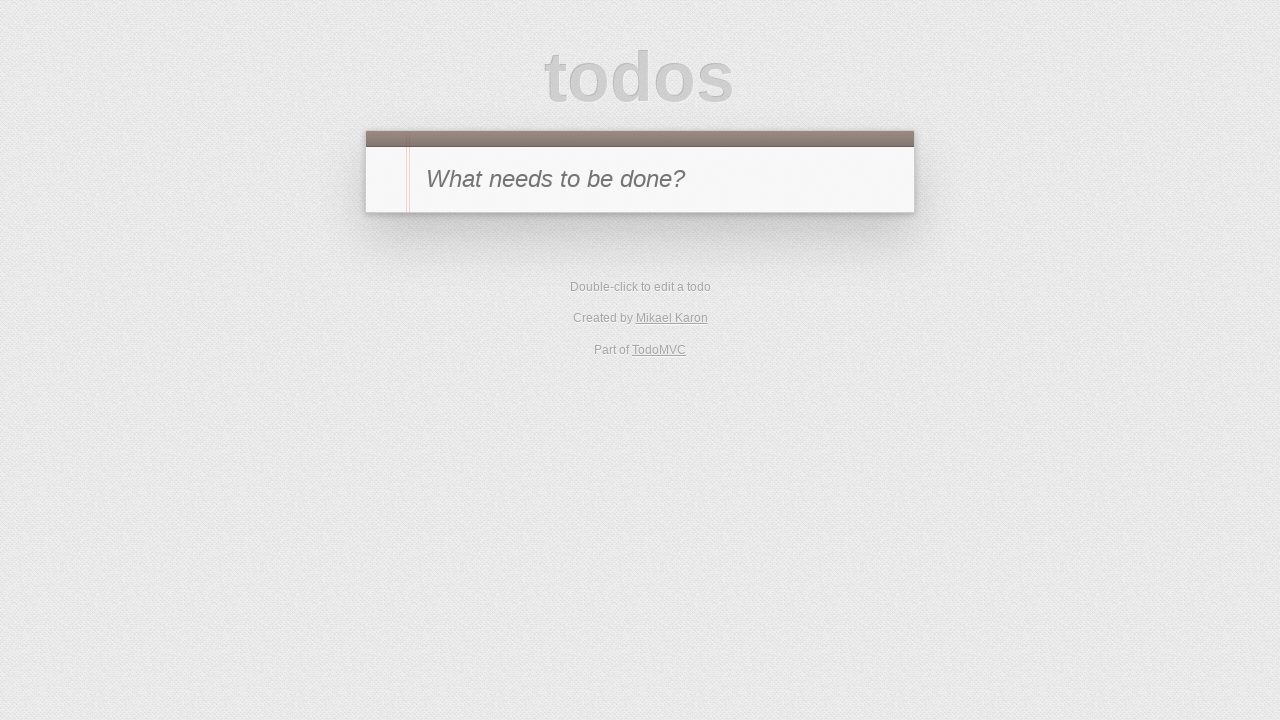

Cleared local storage to start with empty task list
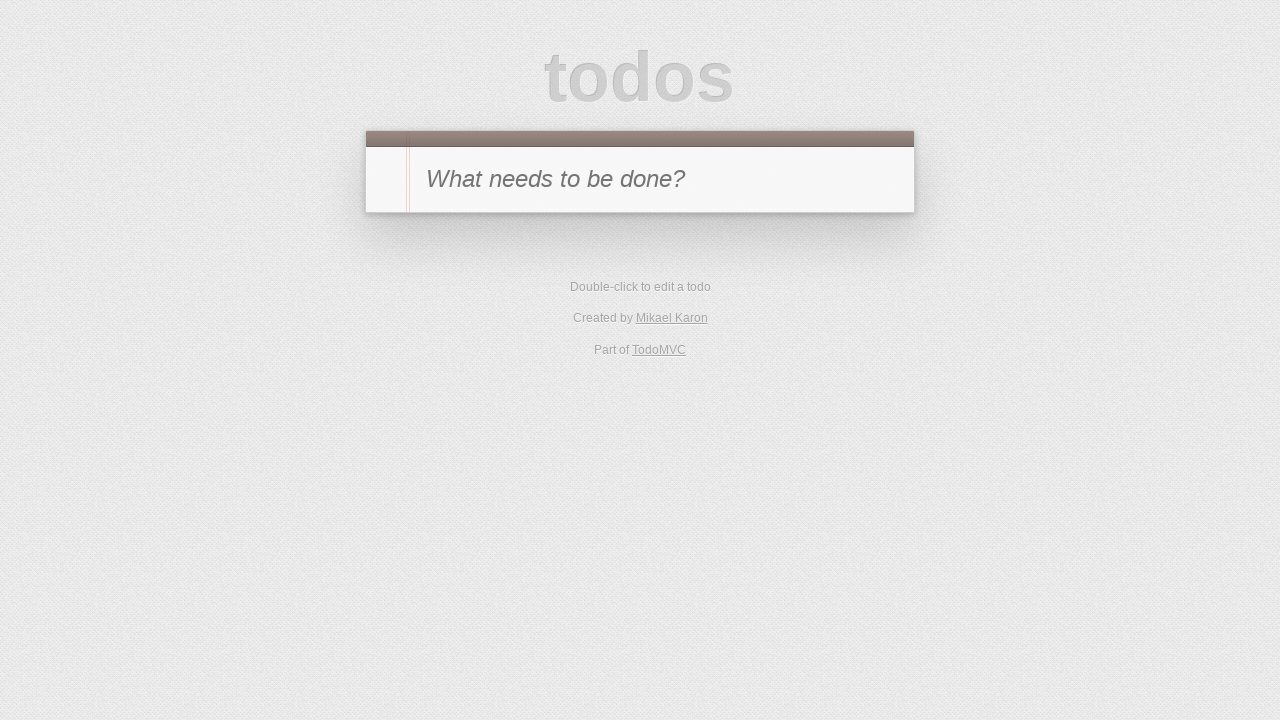

Reloaded page to apply empty state
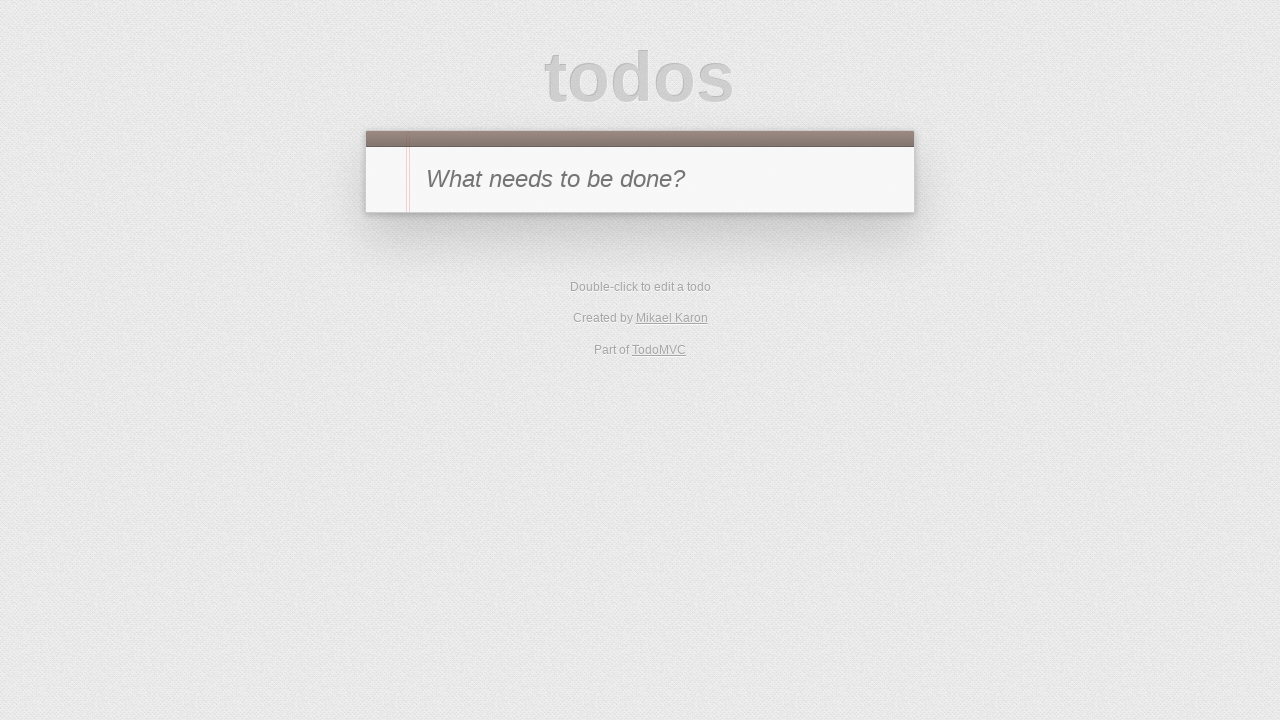

Filled new todo input with task 'a' on #new-todo
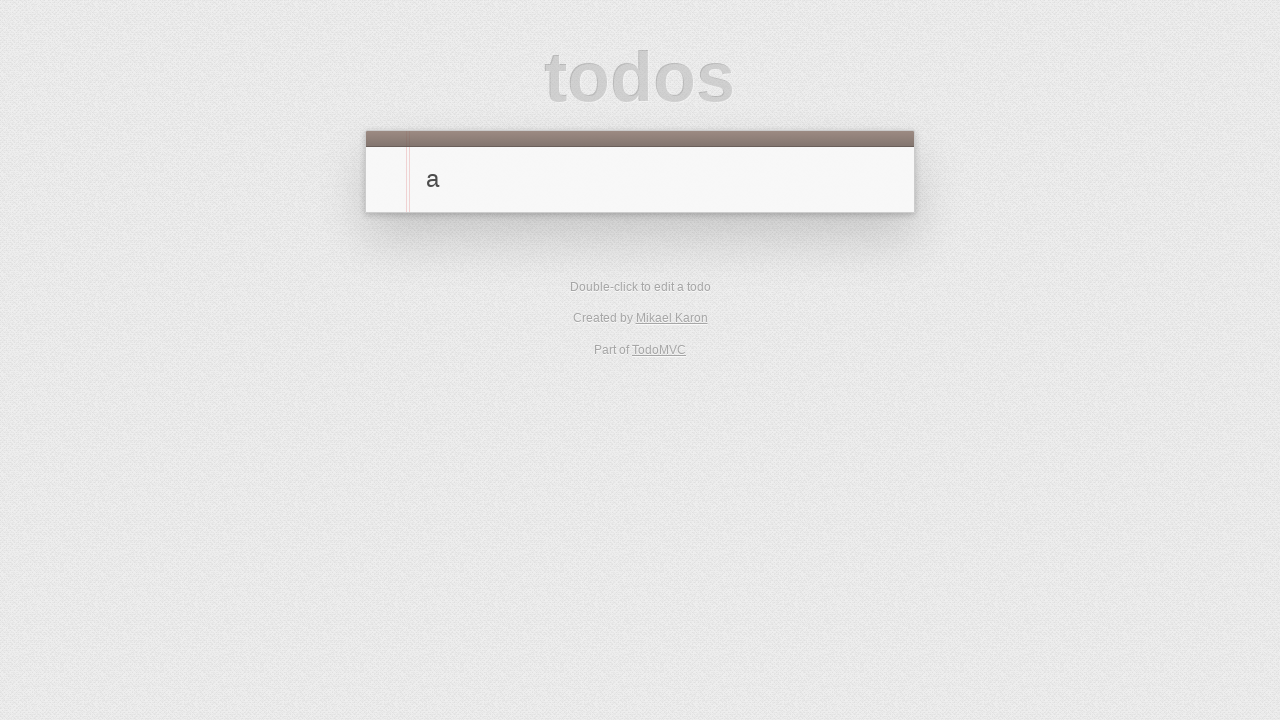

Pressed Enter to add task 'a' on #new-todo
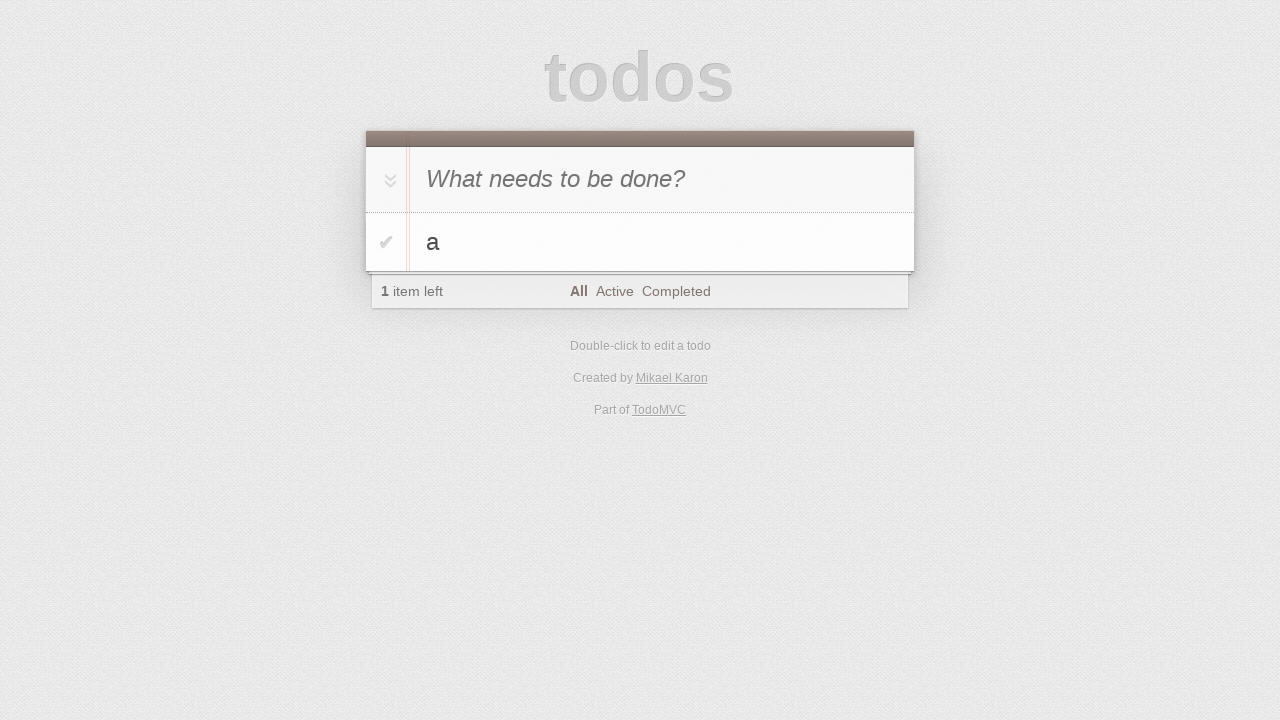

Verified task 'a' is visible in todo list
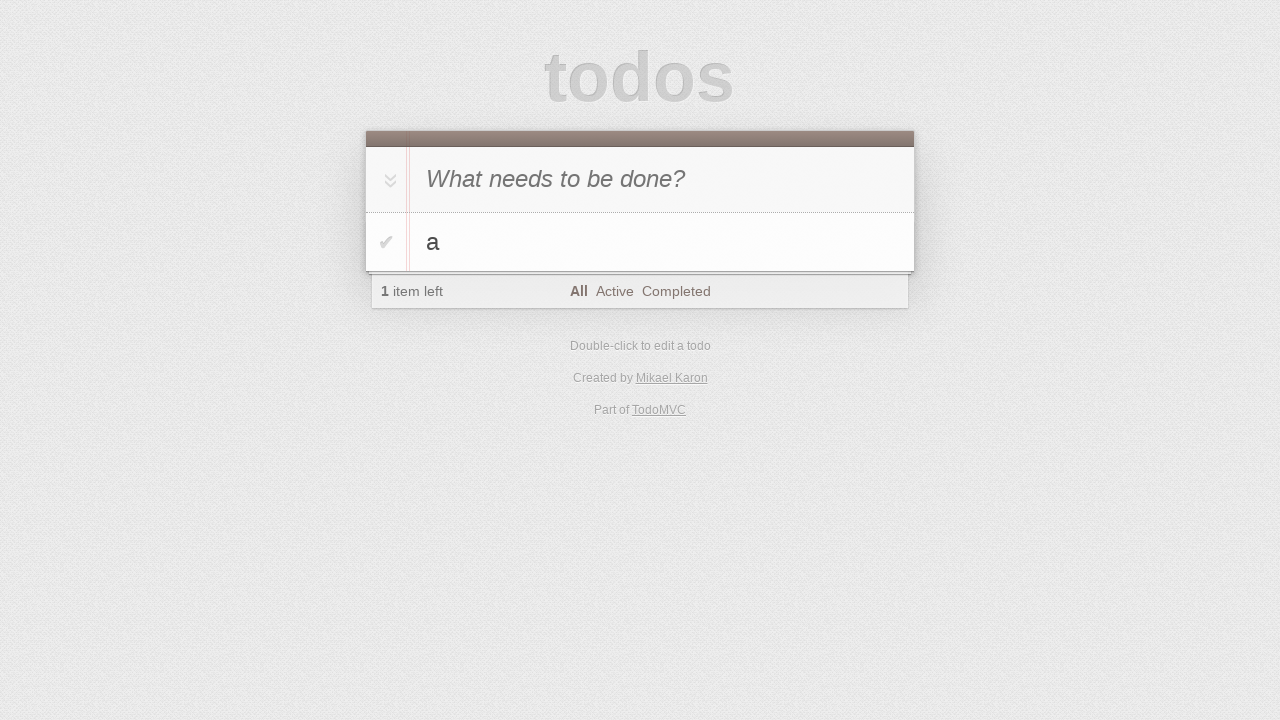

Clicked toggle-all button to mark all tasks as complete at (388, 180) on #toggle-all
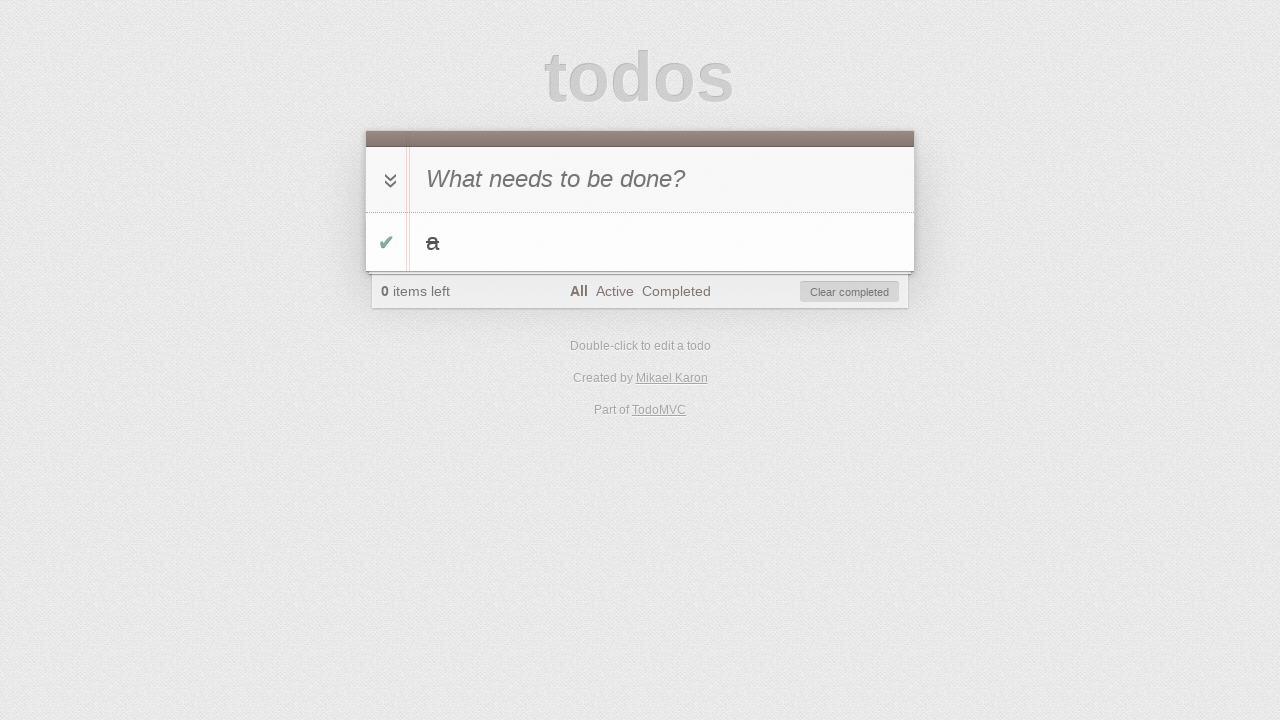

Clicked Active filter at (614, 291) on [href='#/active']
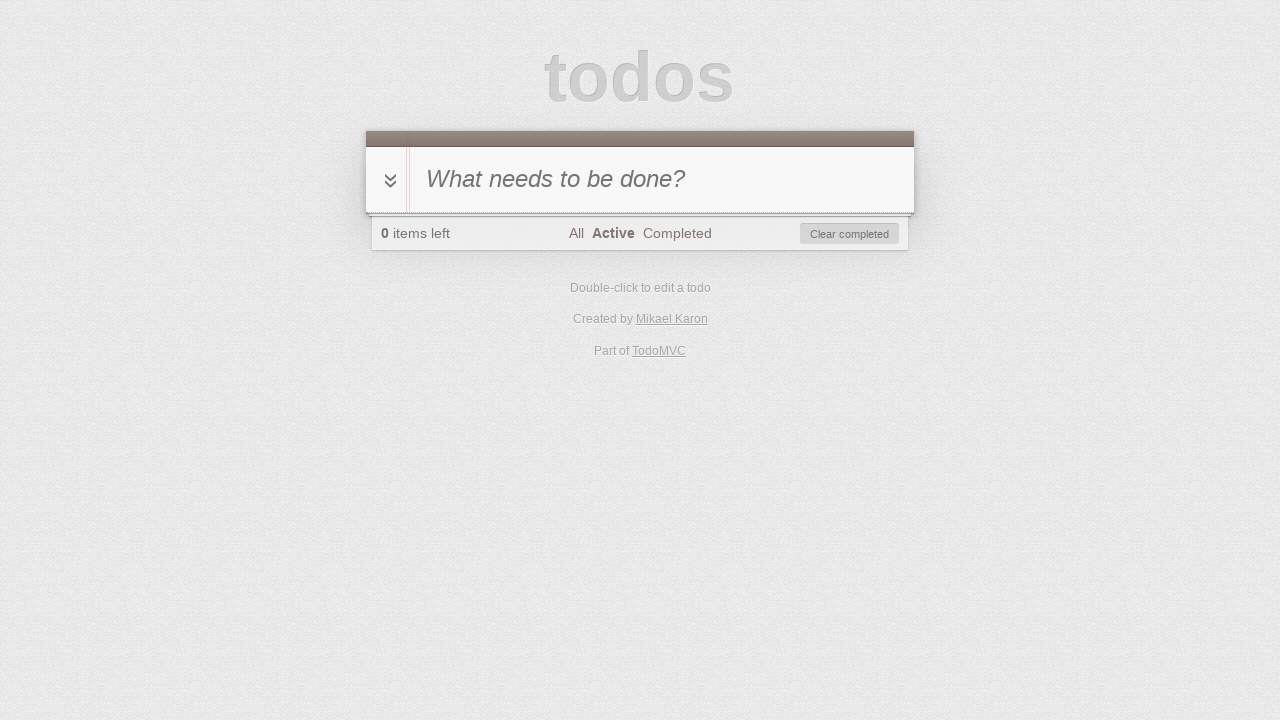

Waited for Active filter to render (should be empty)
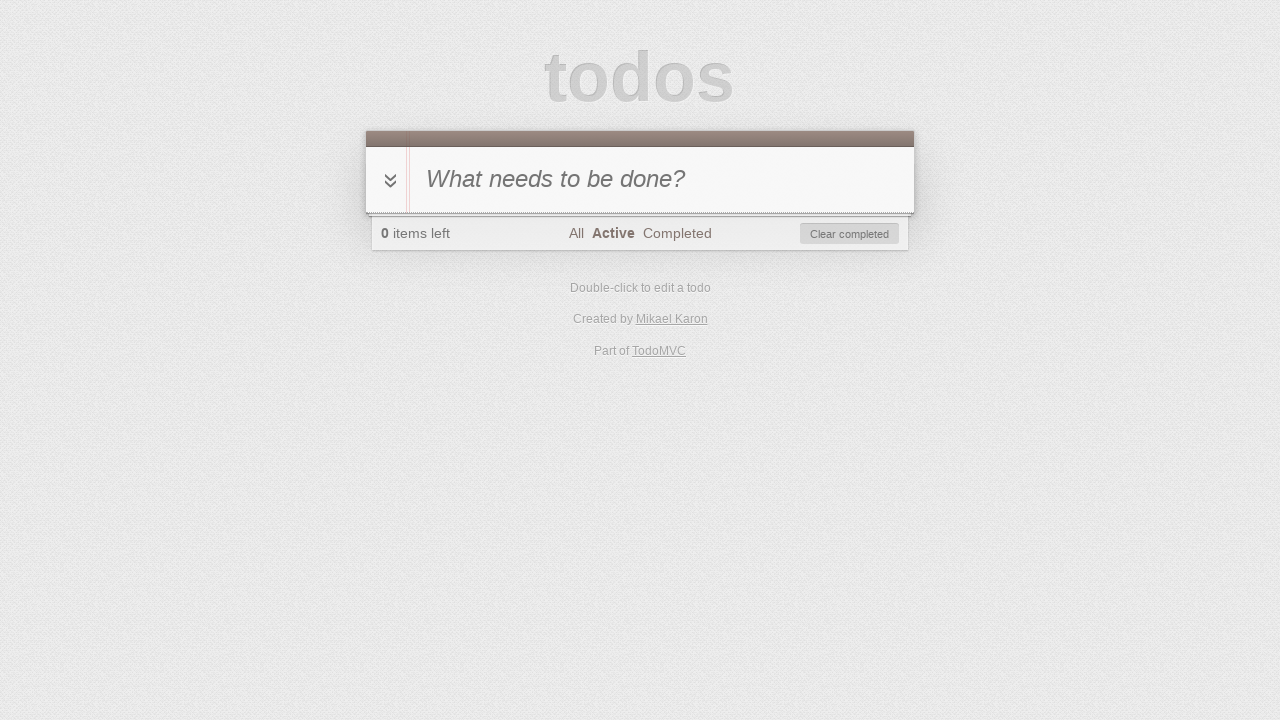

Clicked Completed filter at (677, 233) on [href='#/completed']
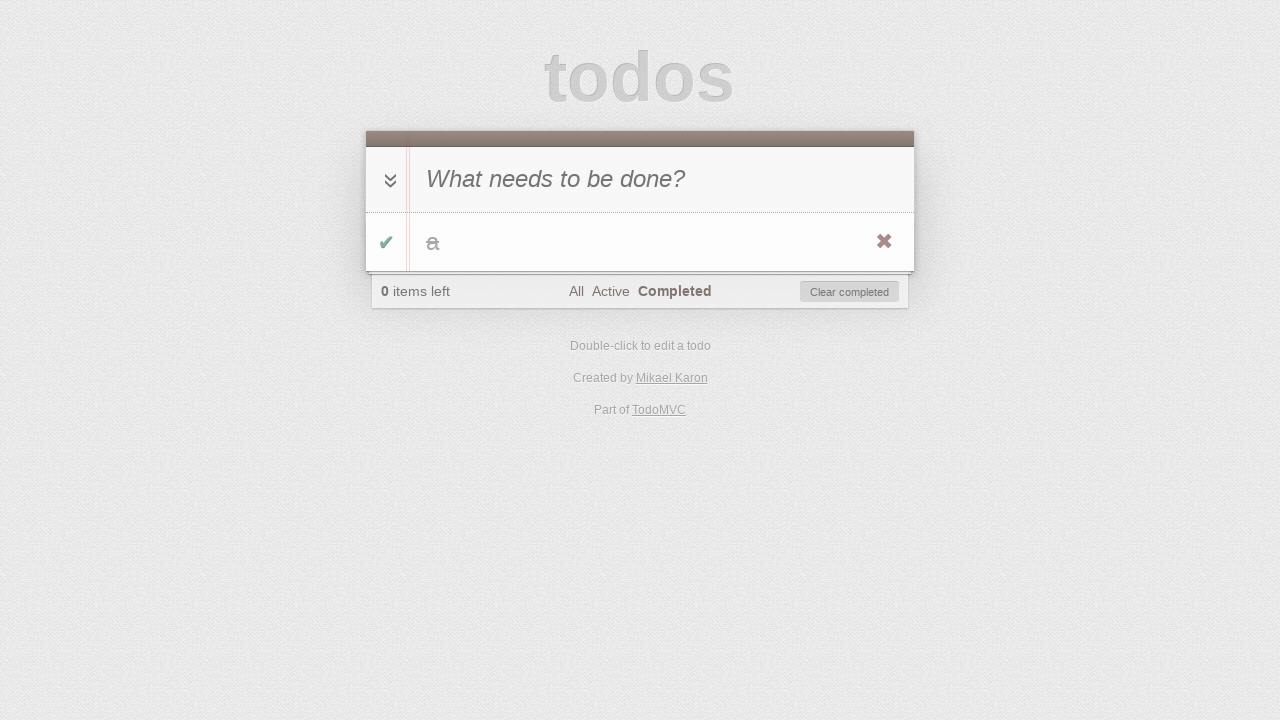

Verified task 'a' is visible in Completed filter
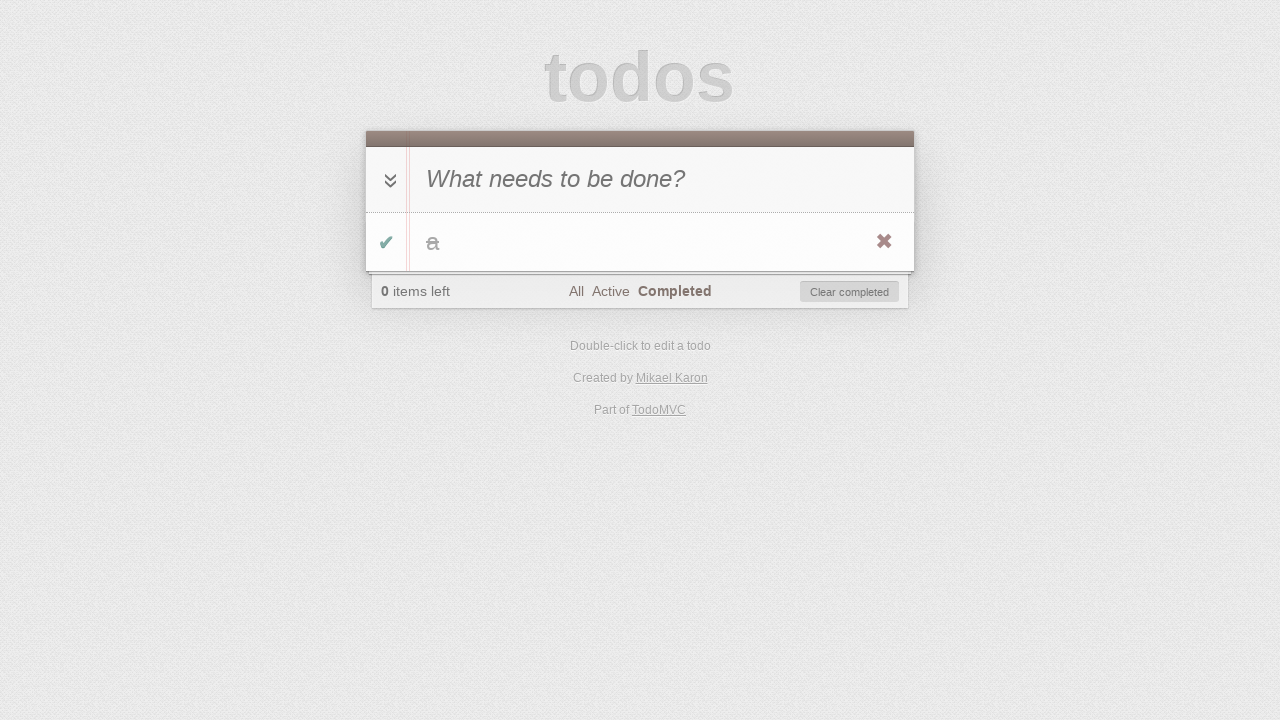

Clicked toggle checkbox to mark task 'a' as active again at (386, 242) on #todo-list li:has-text('a') .toggle
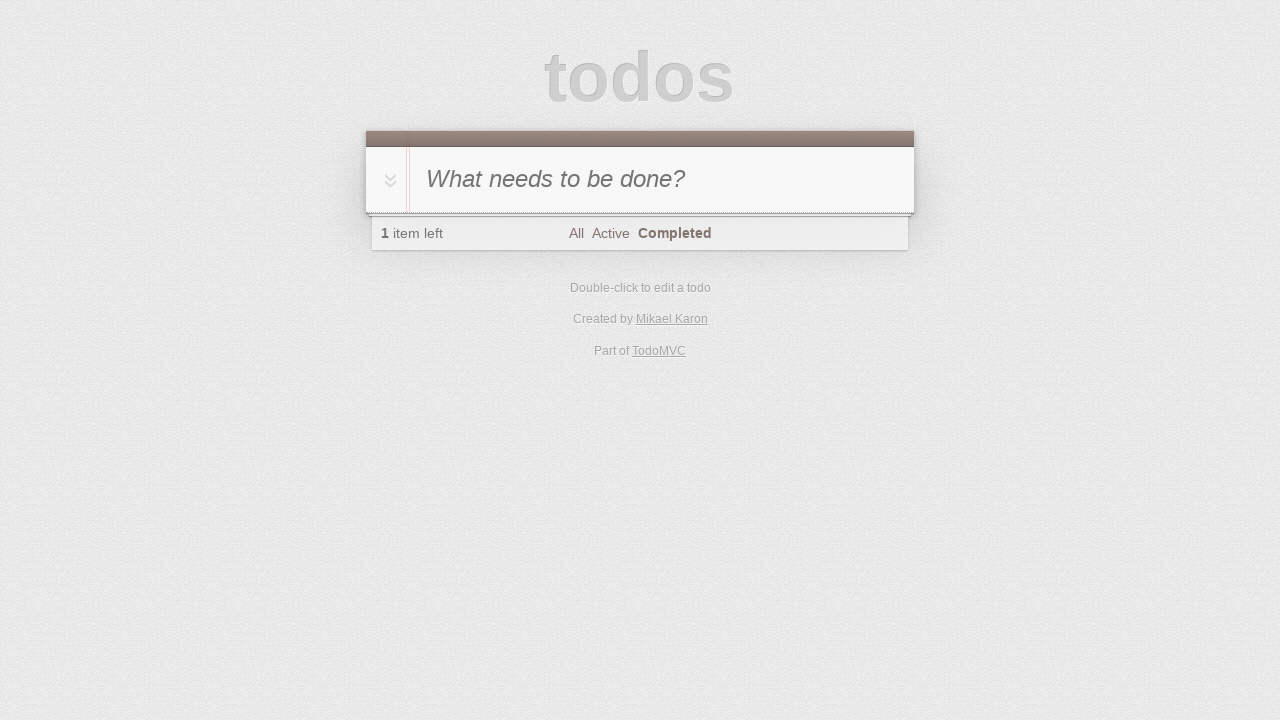

Clicked All filter at (576, 233) on [href='#/']
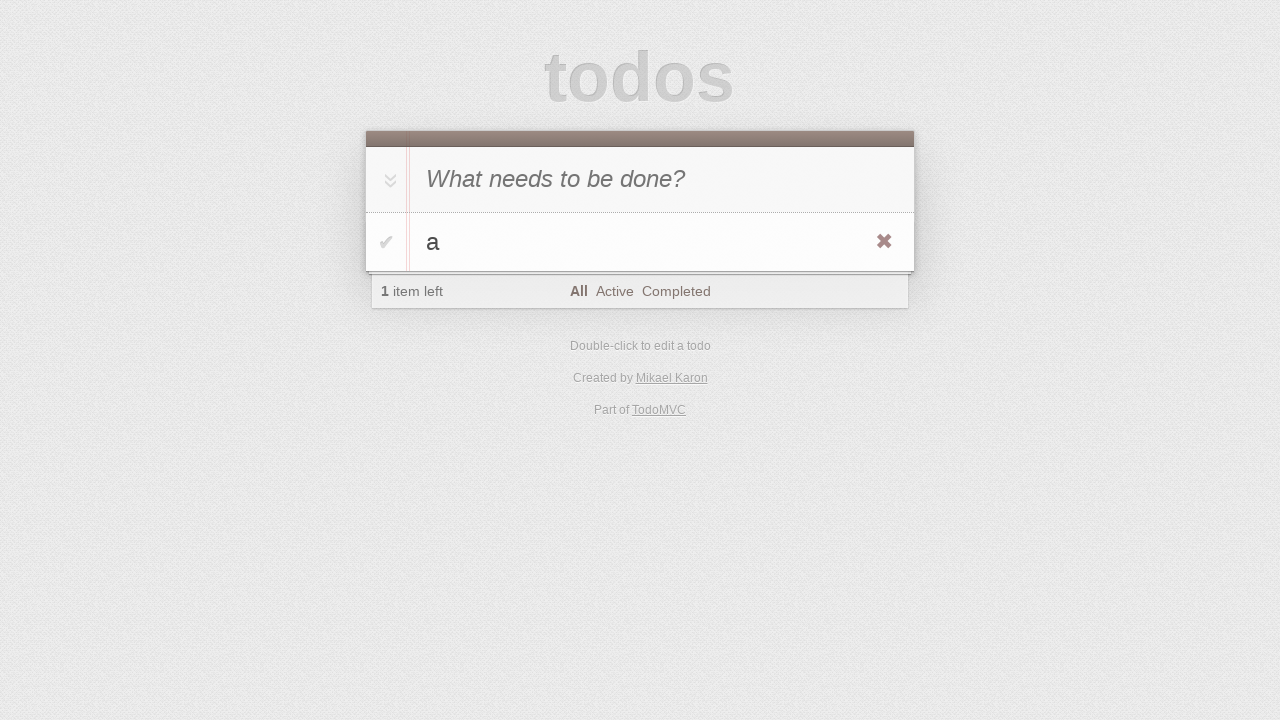

Verified task 'a' is visible in All filter
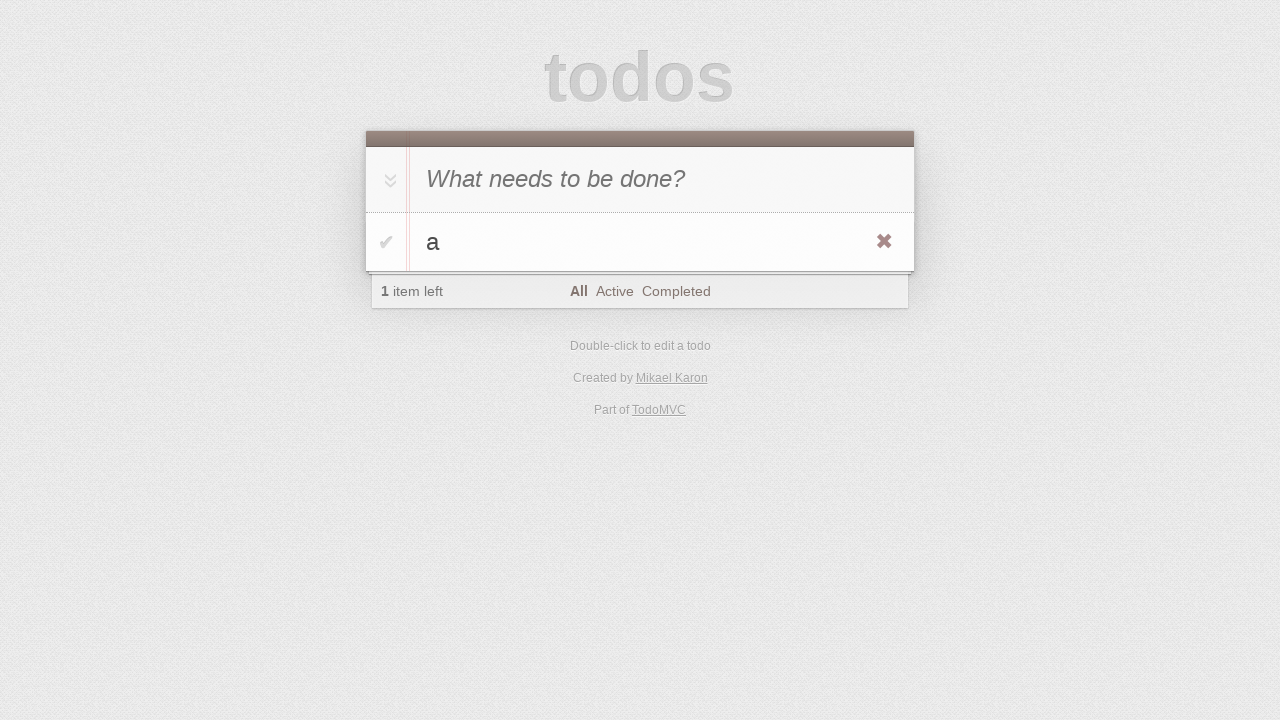

Clicked Completed filter (should now be empty) at (676, 291) on [href='#/completed']
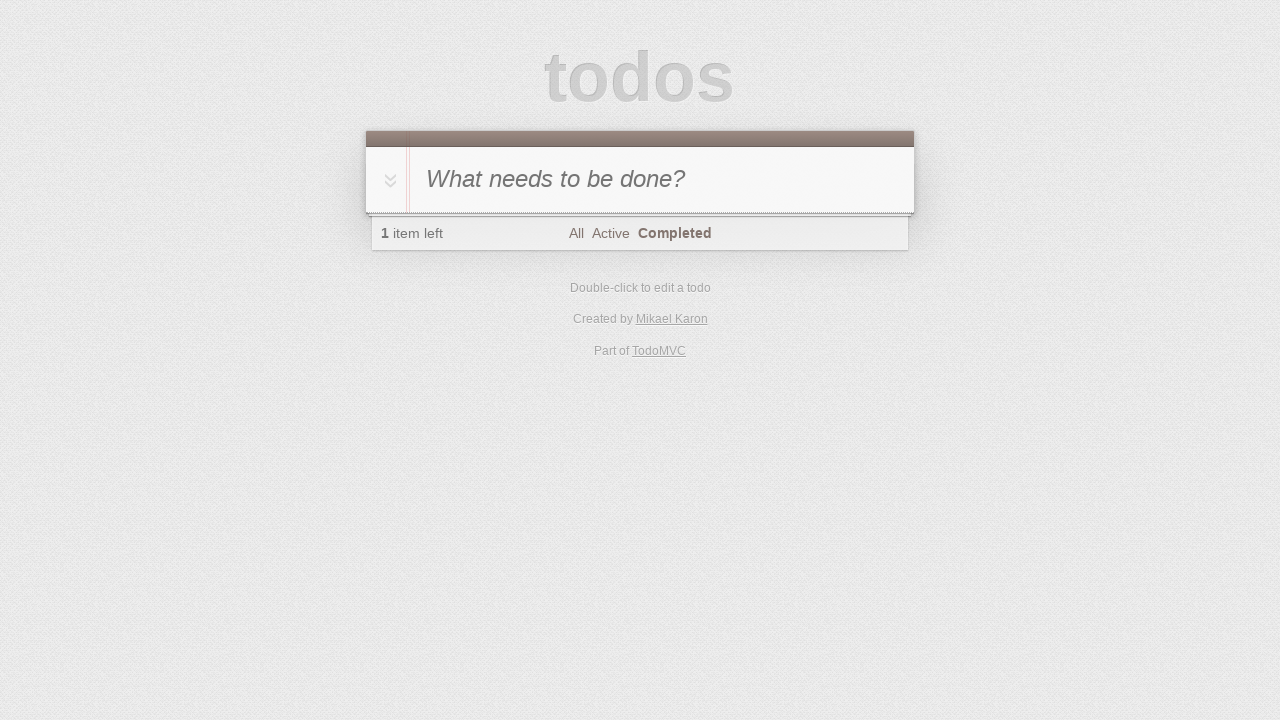

Clicked Active filter to verify task 'a' is active at (610, 233) on [href='#/active']
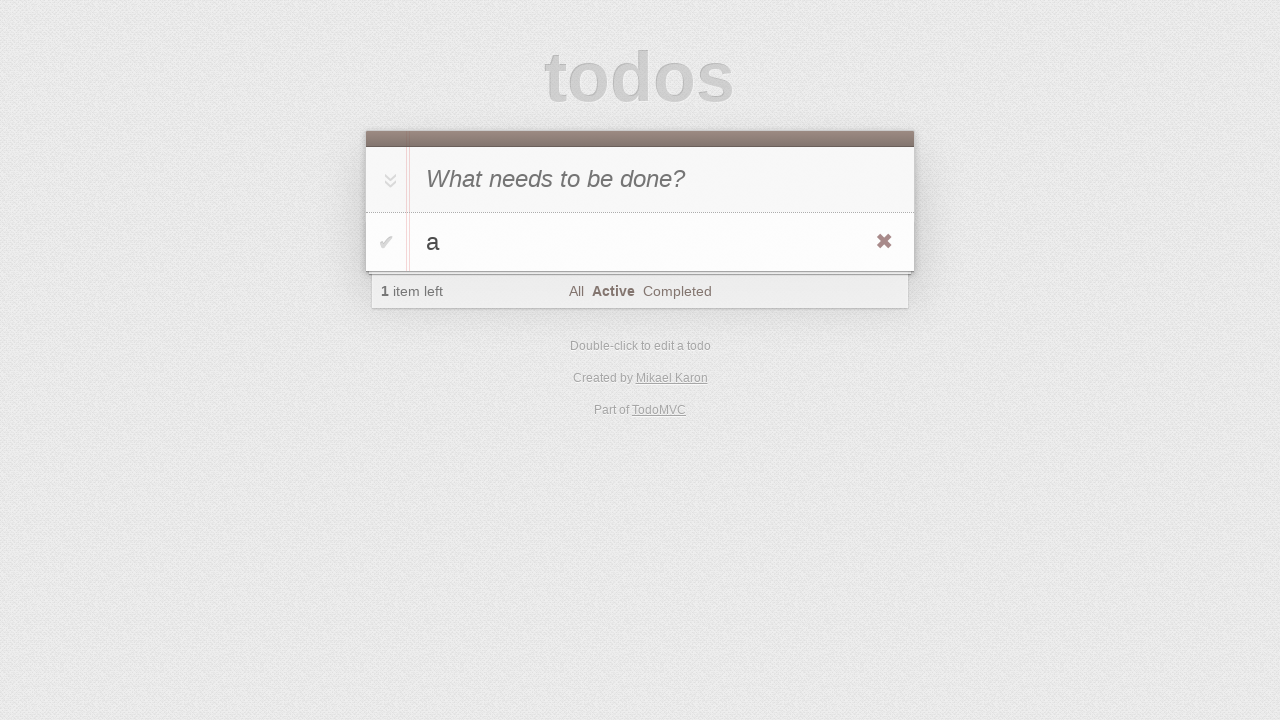

Verified task 'a' is visible in Active filter
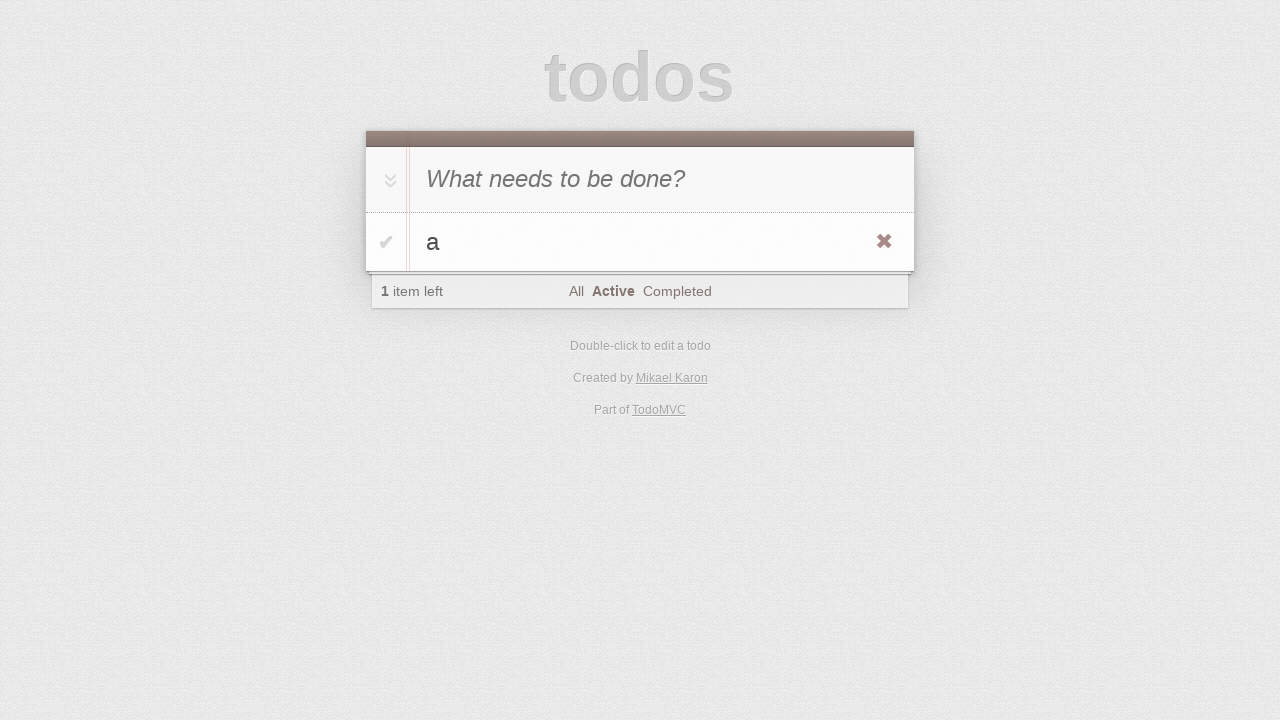

Clicked All filter to prepare for task deletion at (576, 291) on [href='#/']
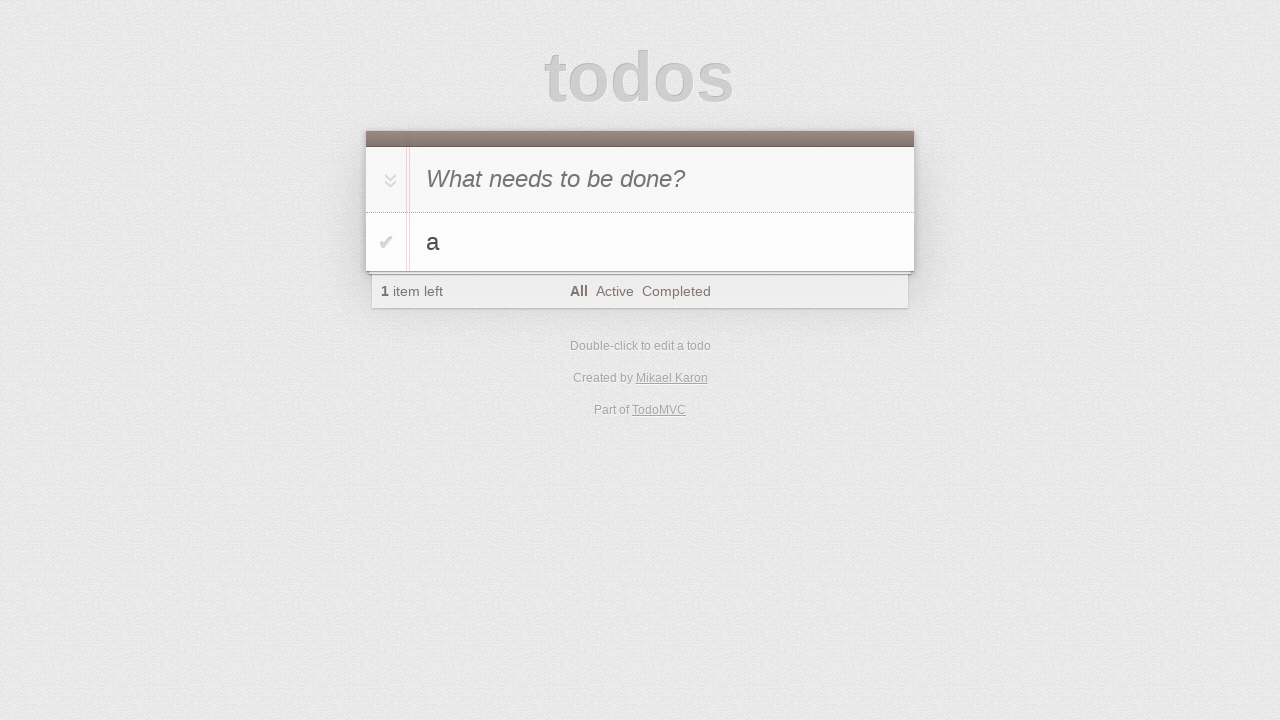

Hovered over task 'a' to reveal delete button at (640, 242) on #todo-list li:has-text('a')
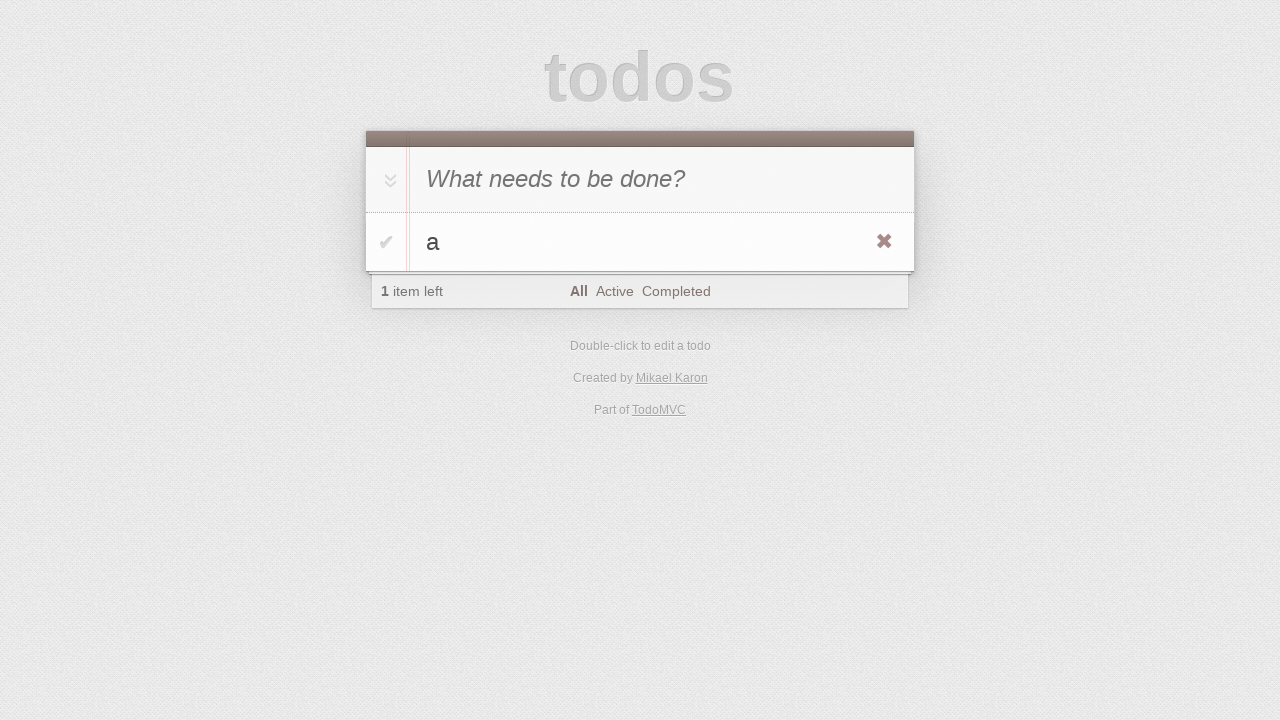

Clicked delete button to remove task 'a' at (884, 242) on #todo-list li:has-text('a') .destroy
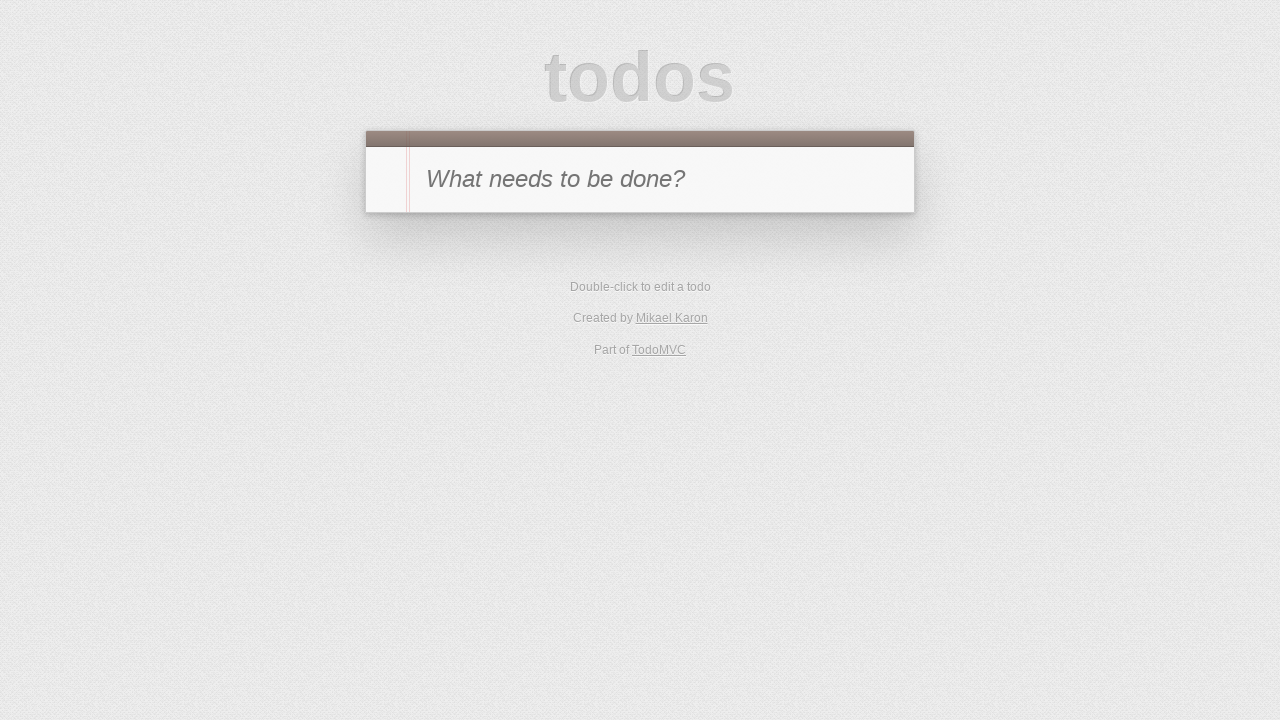

Verified that all tasks have been deleted and todo list is empty
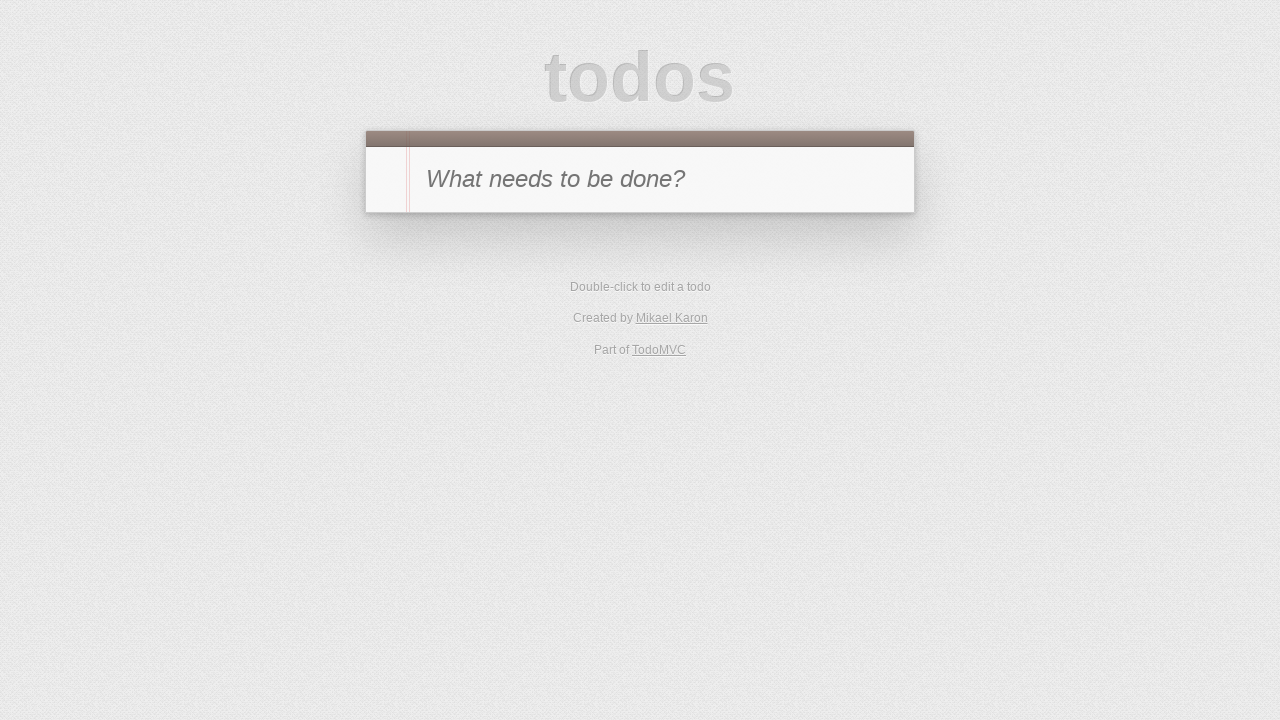

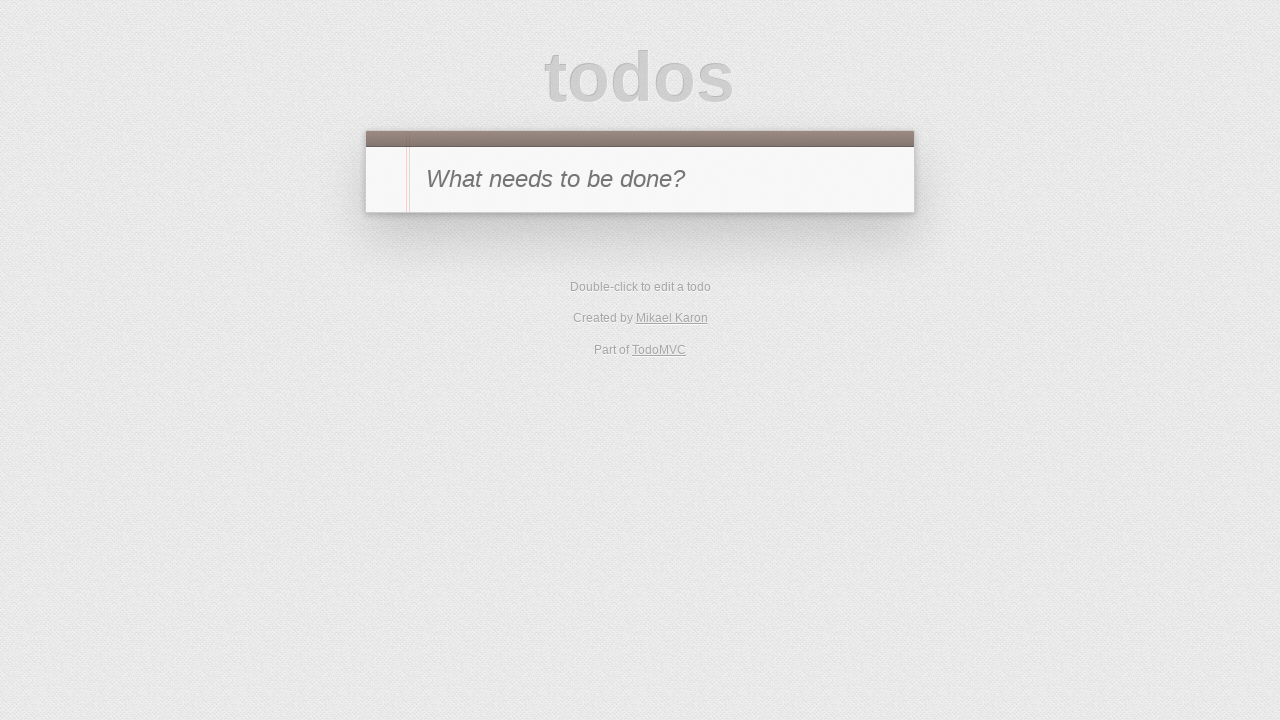